Tests form interactions by clearing and filling a text input field, clicking a result button, and selecting a checkbox on an actions demo page

Starting URL: https://kristinek.github.io/site/examples/actions

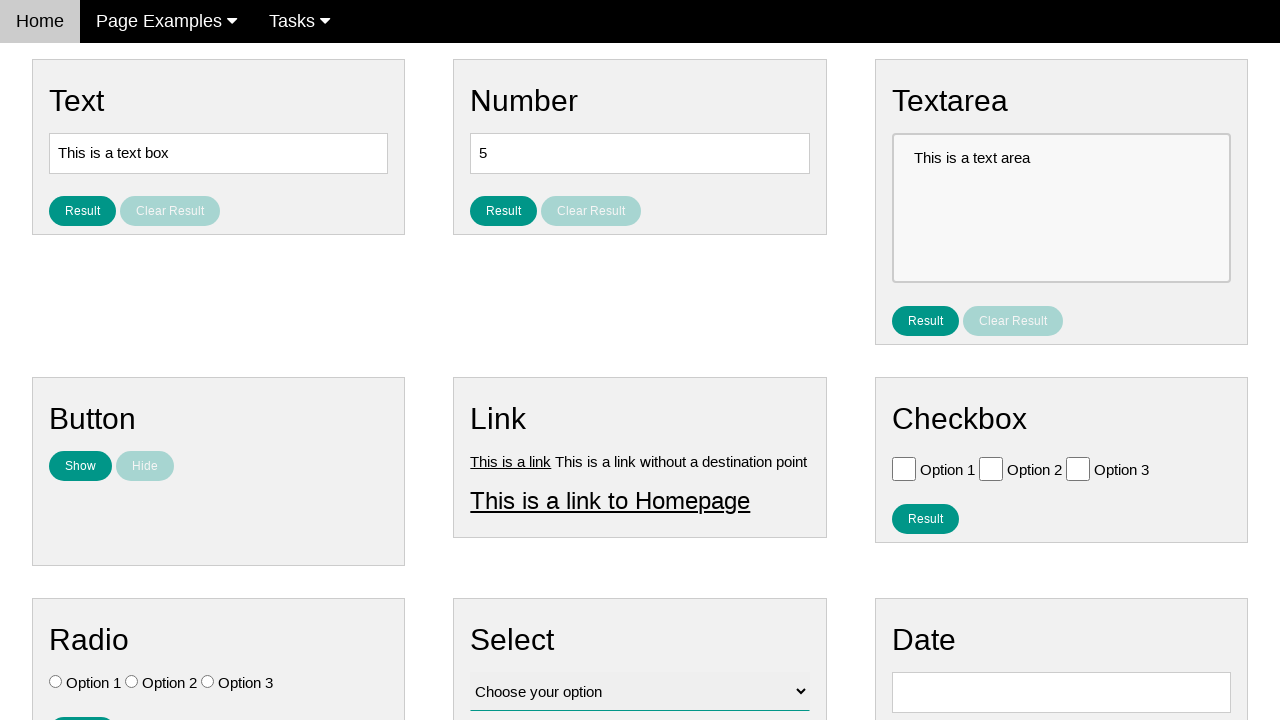

Cleared and filled text input field with 'Hello World!' on #text
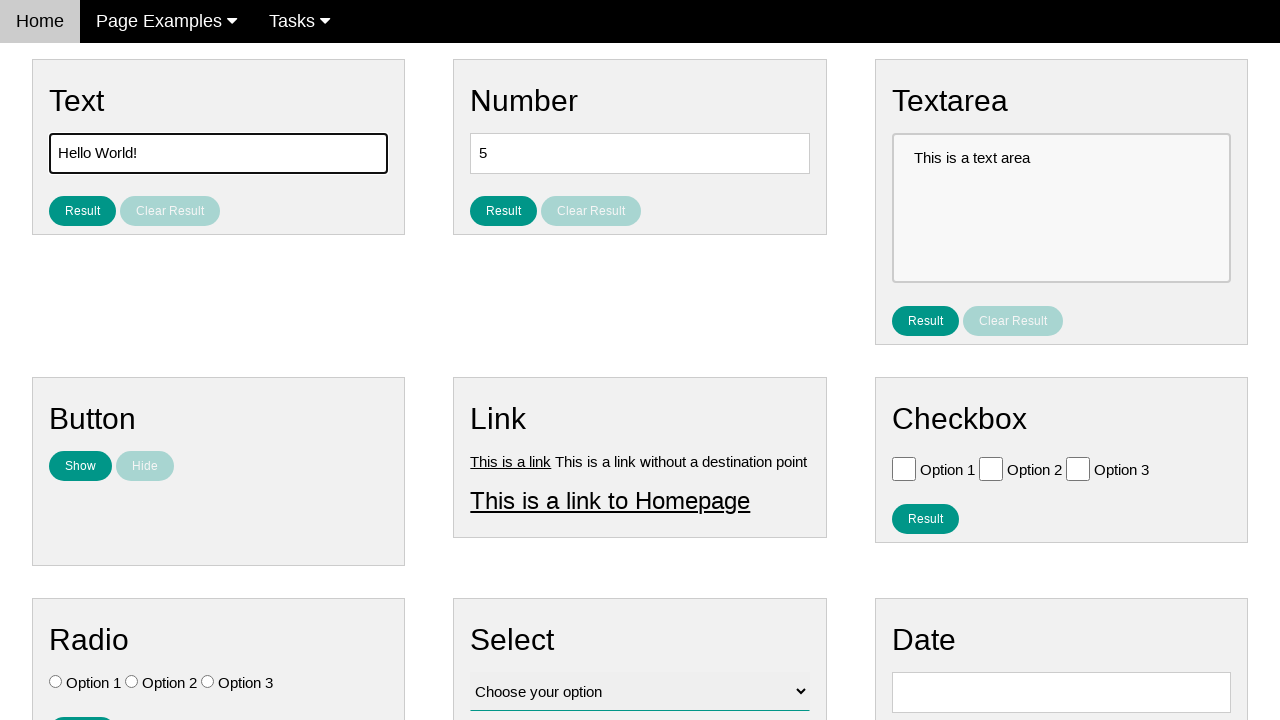

Clicked the result button for text input at (82, 211) on #result_button_text
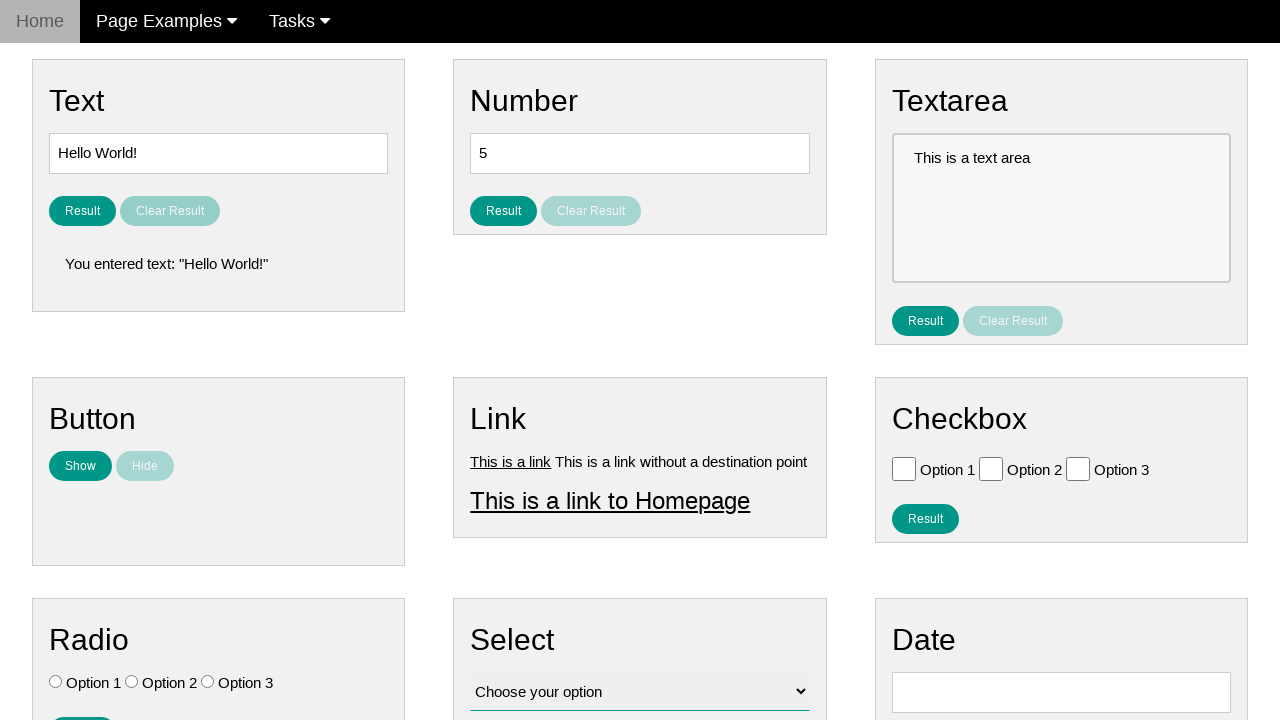

Selected the checkbox at (904, 468) on [id='vfb-6-0']
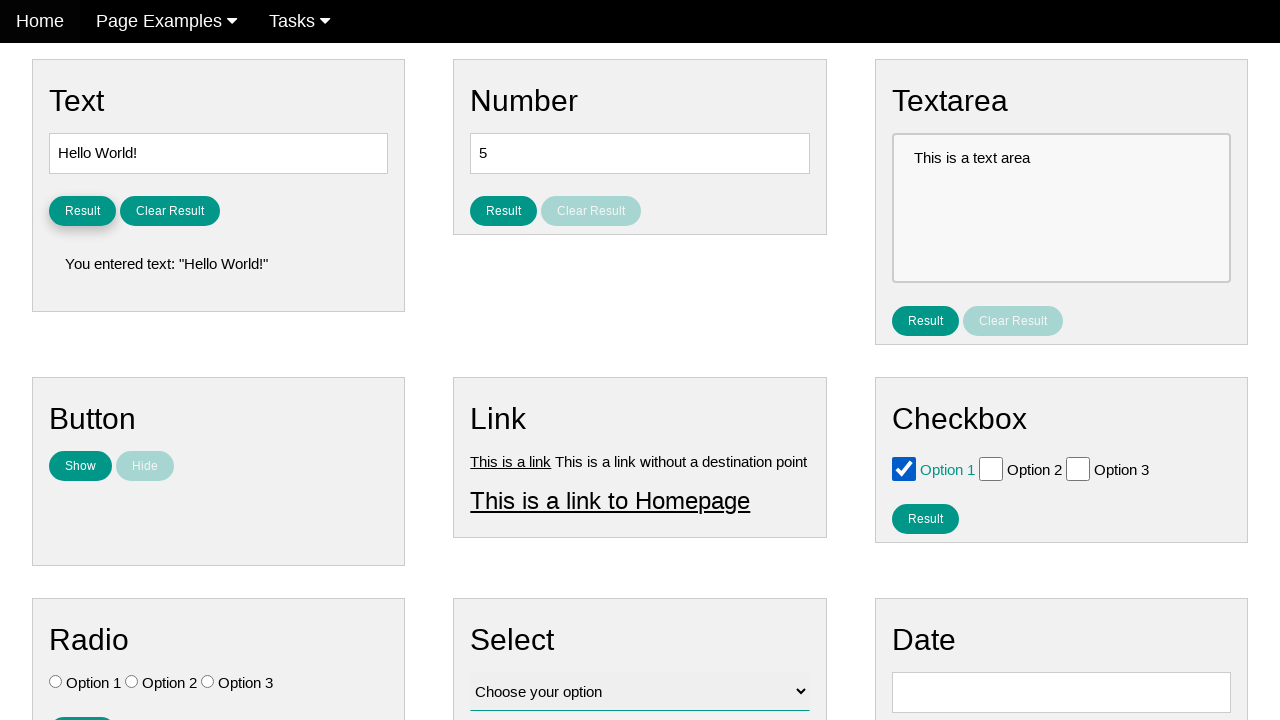

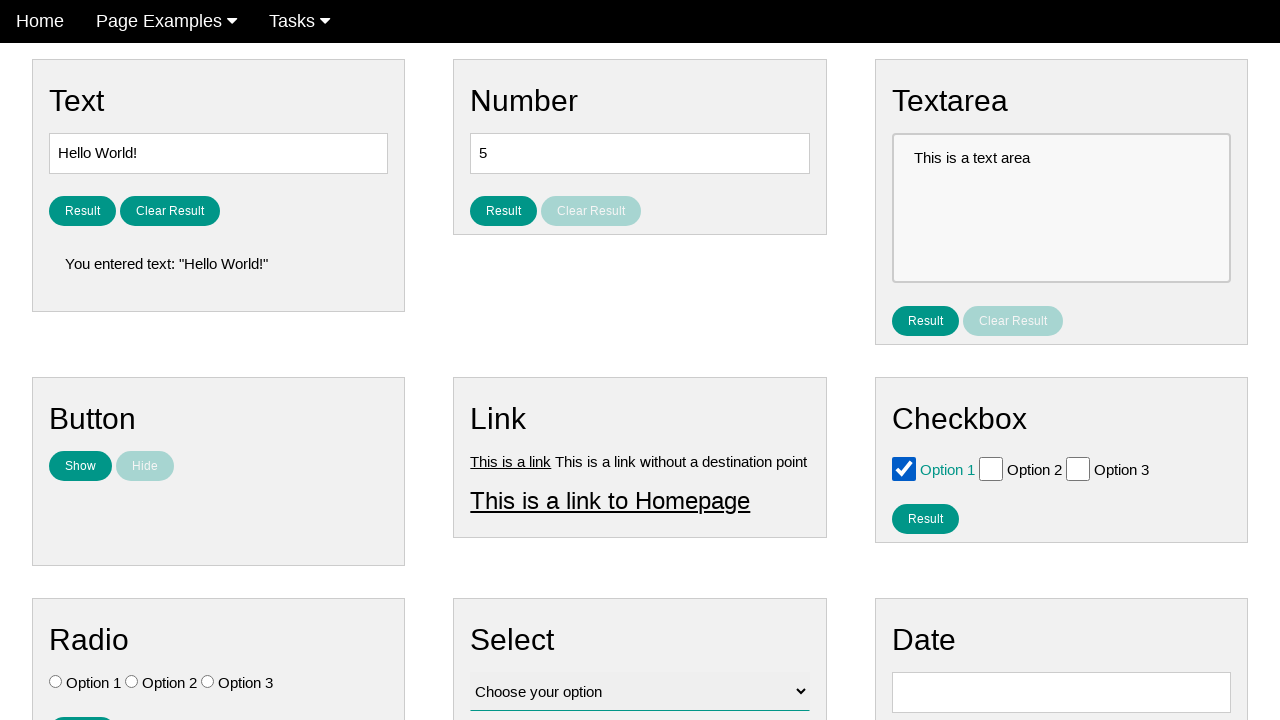